Tests static dropdown selection using different methods - by index, value, and visible text

Starting URL: https://rahulshettyacademy.com/dropdownsPractise

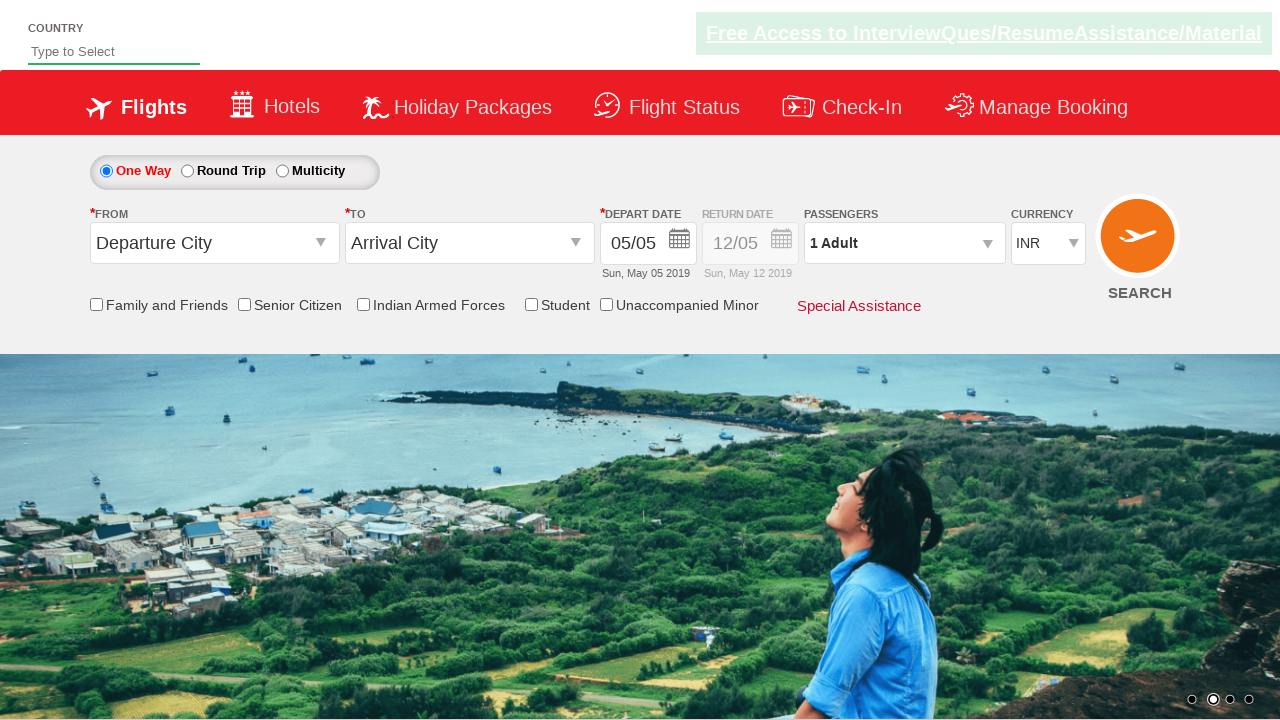

Navigated to dropdowns practice page
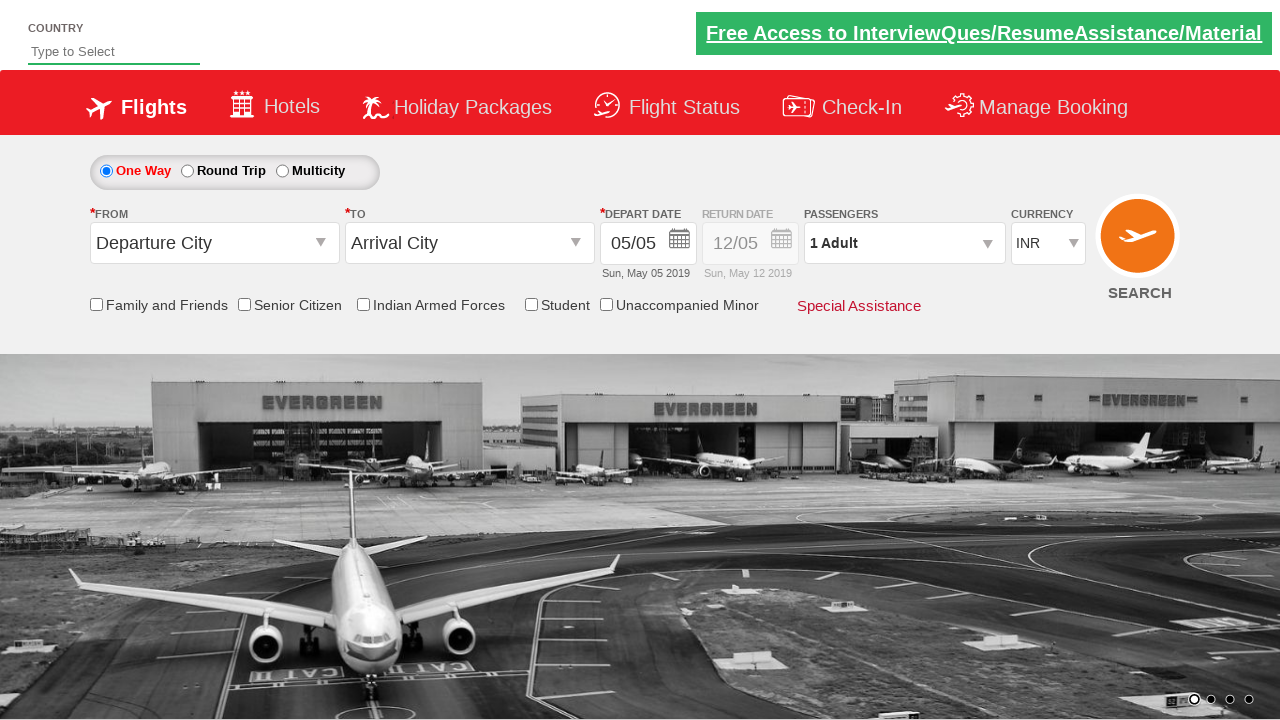

Located currency dropdown element
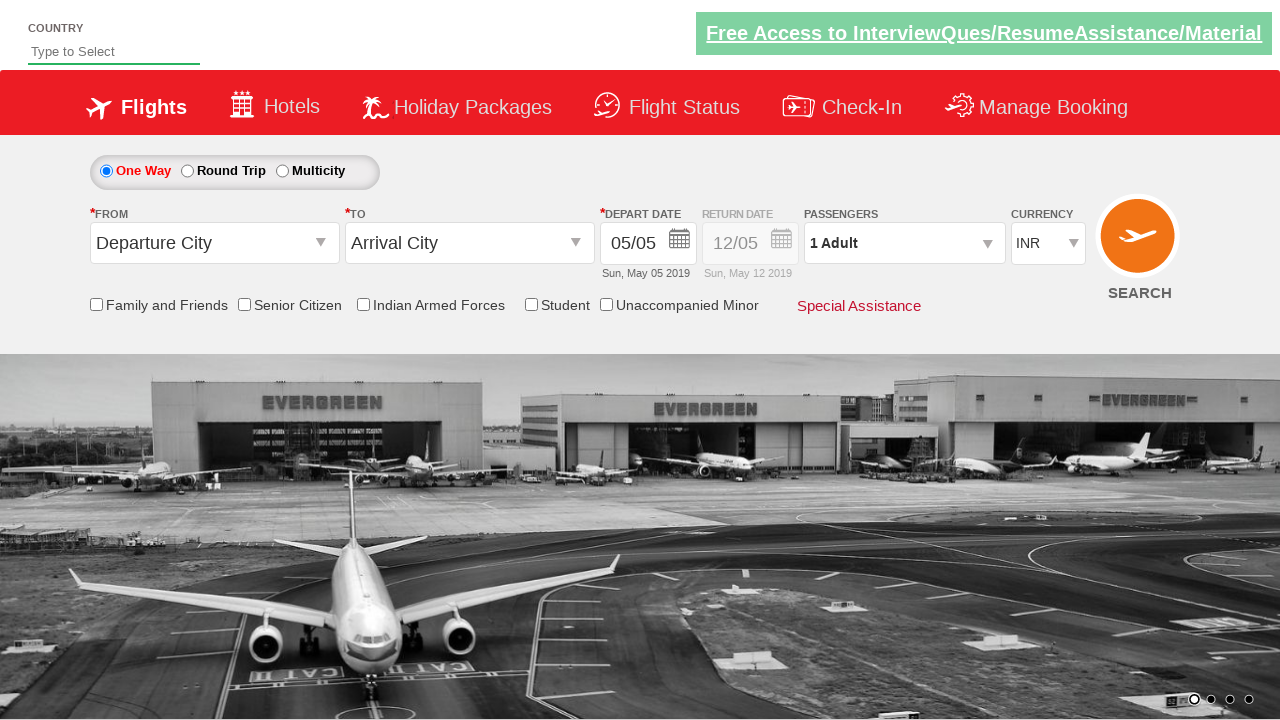

Selected currency option by index 3 (USD) on #ctl00_mainContent_DropDownListCurrency
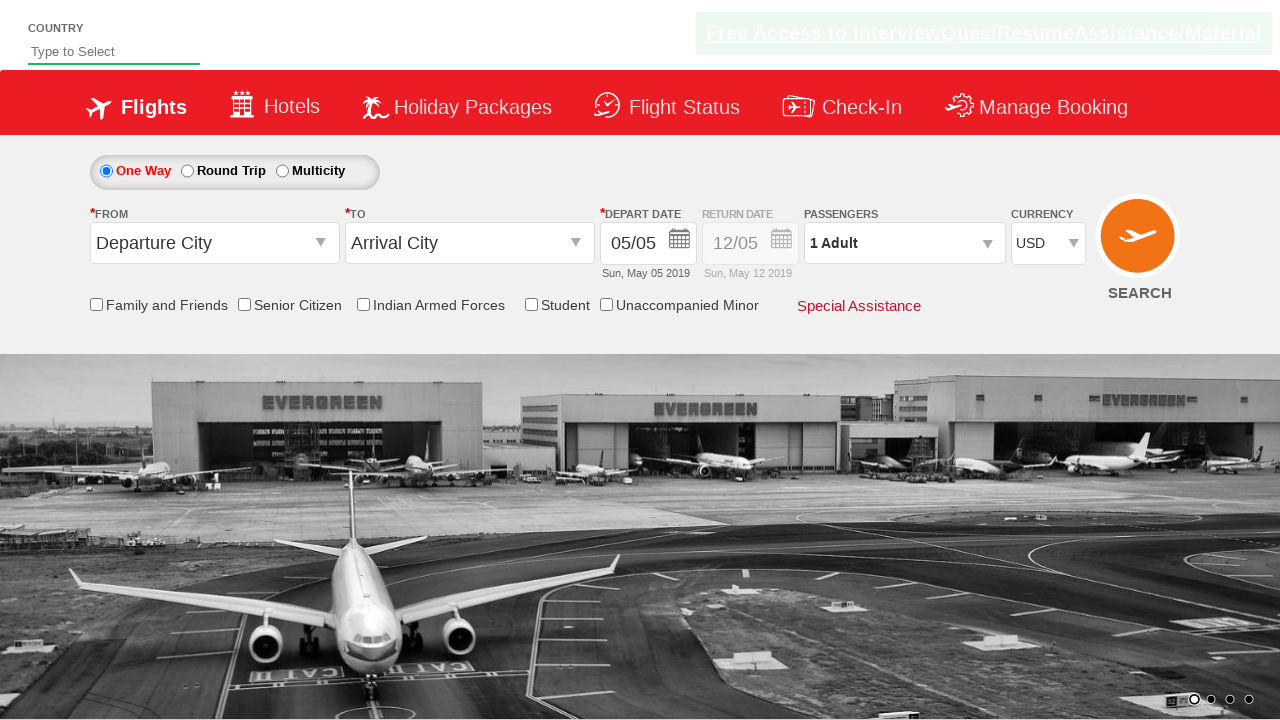

Selected currency option by value (AED) on #ctl00_mainContent_DropDownListCurrency
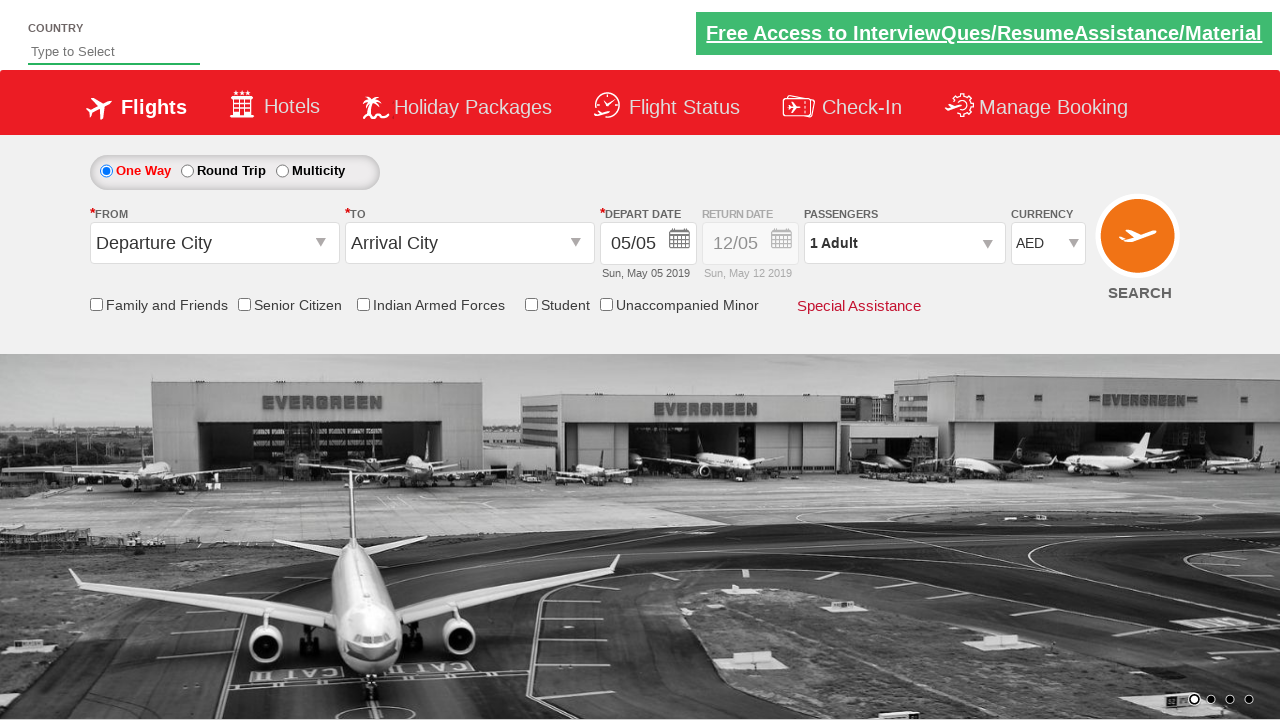

Selected currency option by visible text (INR) on #ctl00_mainContent_DropDownListCurrency
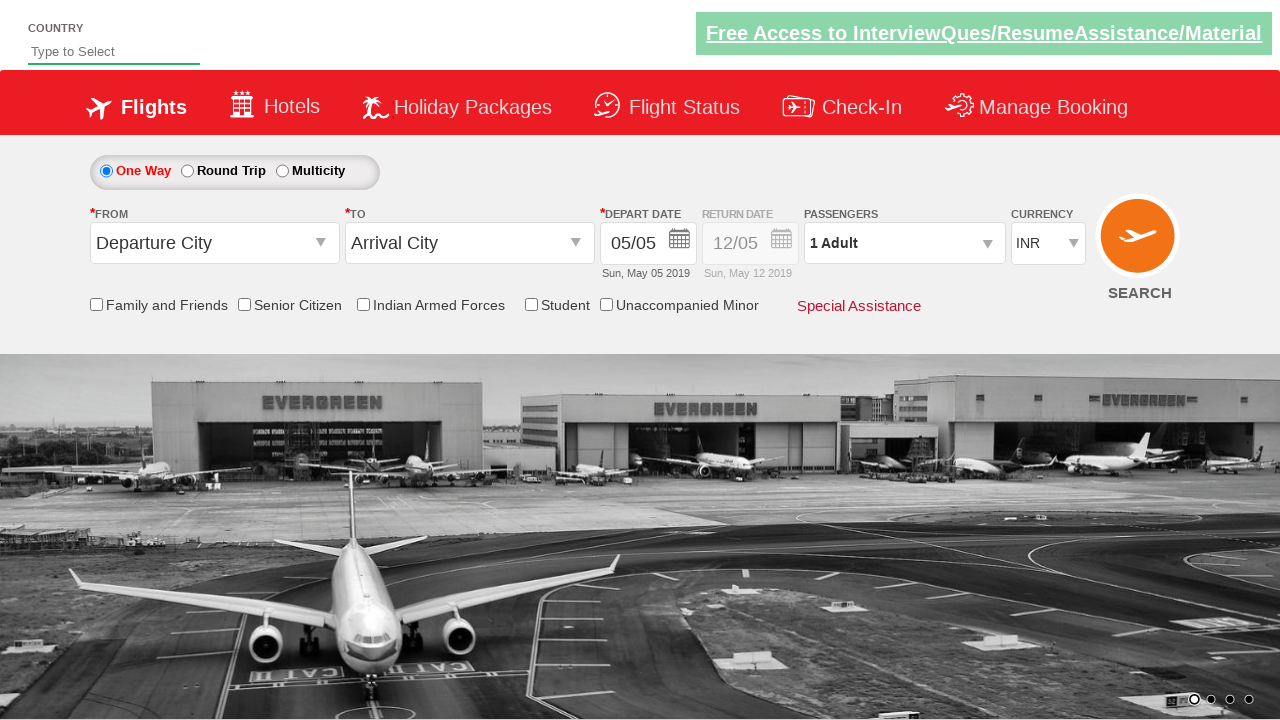

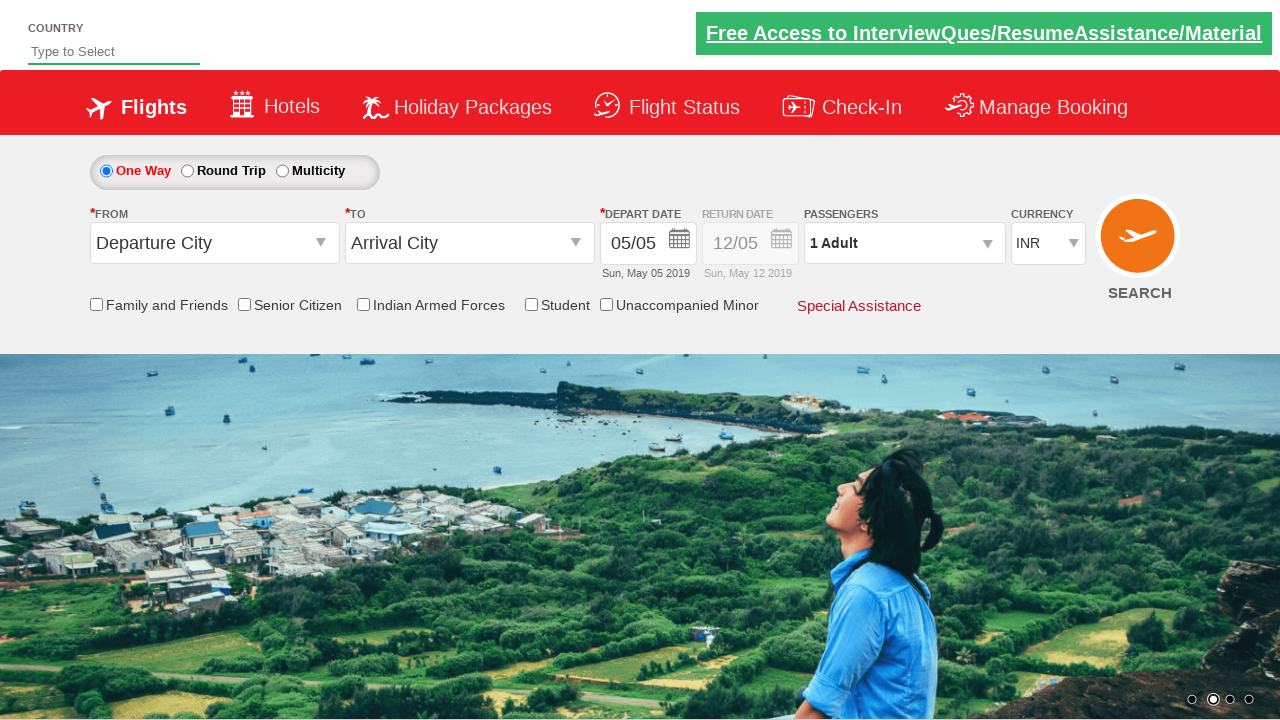